Tests isosceles triangle identification by entering two equal sides and one different side, verifying the application correctly classifies it as "Isósceles"

Starting URL: http://www.vanilton.net/triangulo/

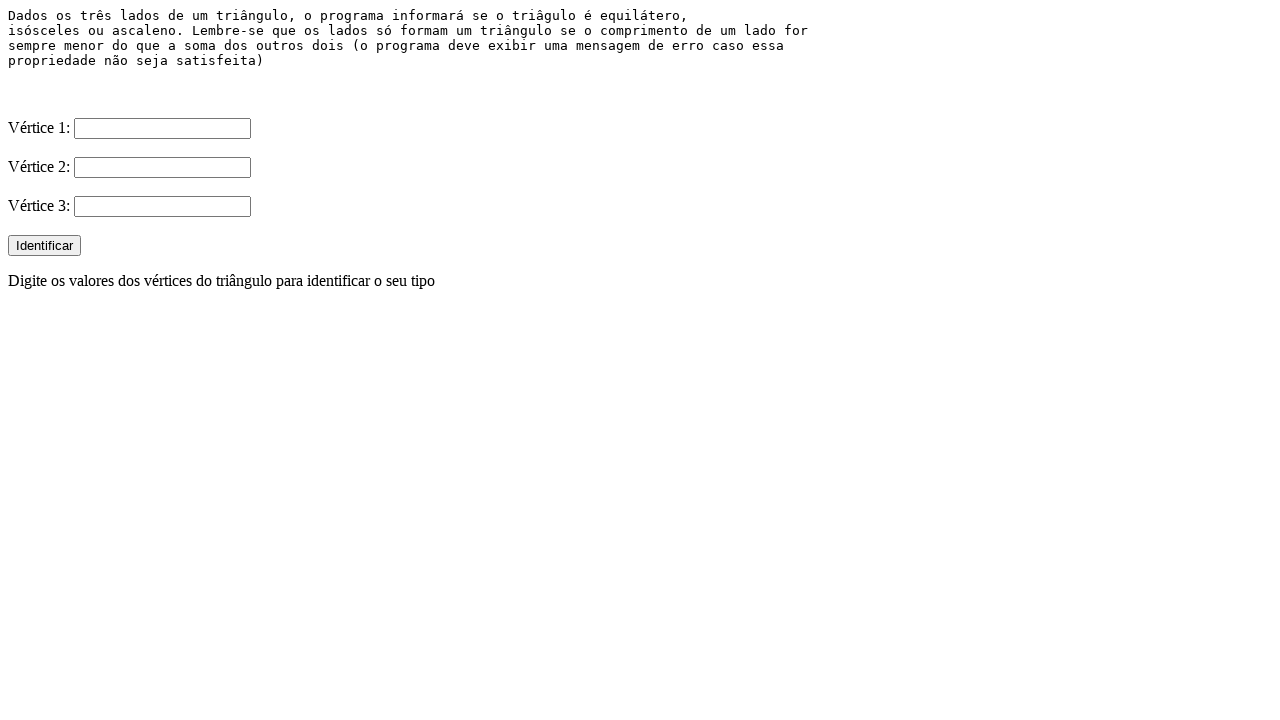

Filled first side (V1) with value 5 on input[name='V1']
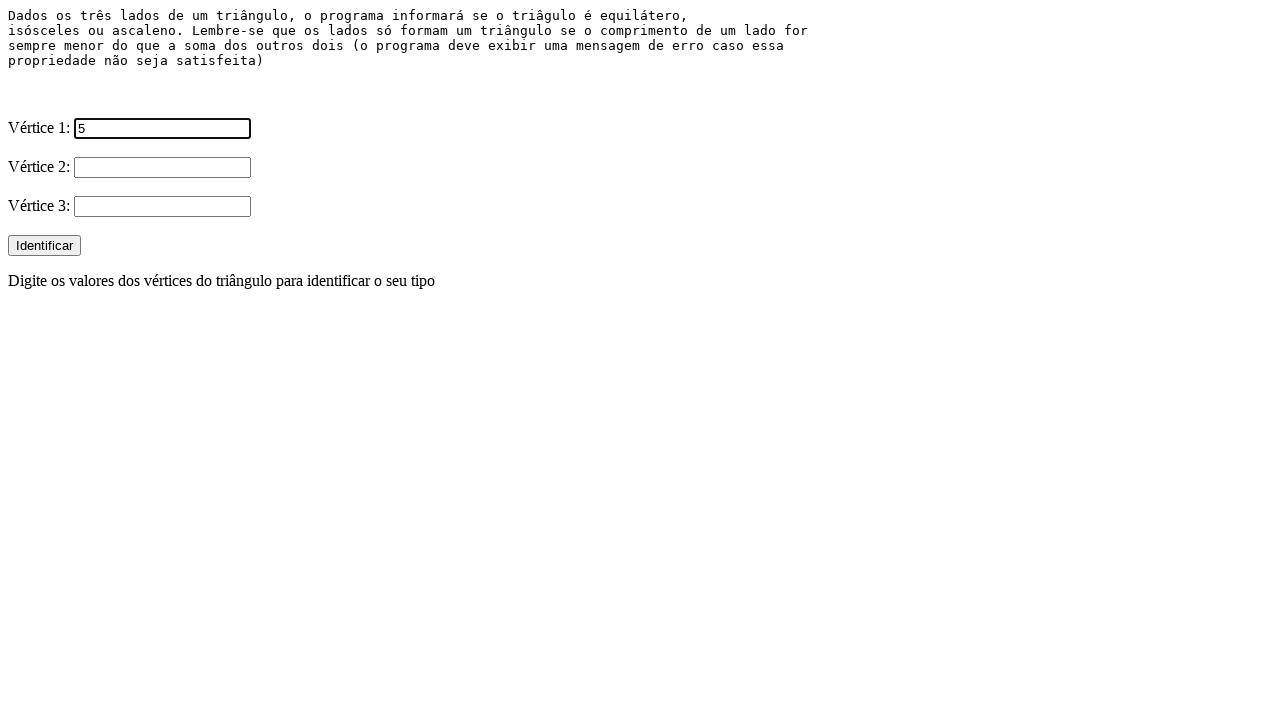

Filled second side (V2) with value 5 on input[name='V2']
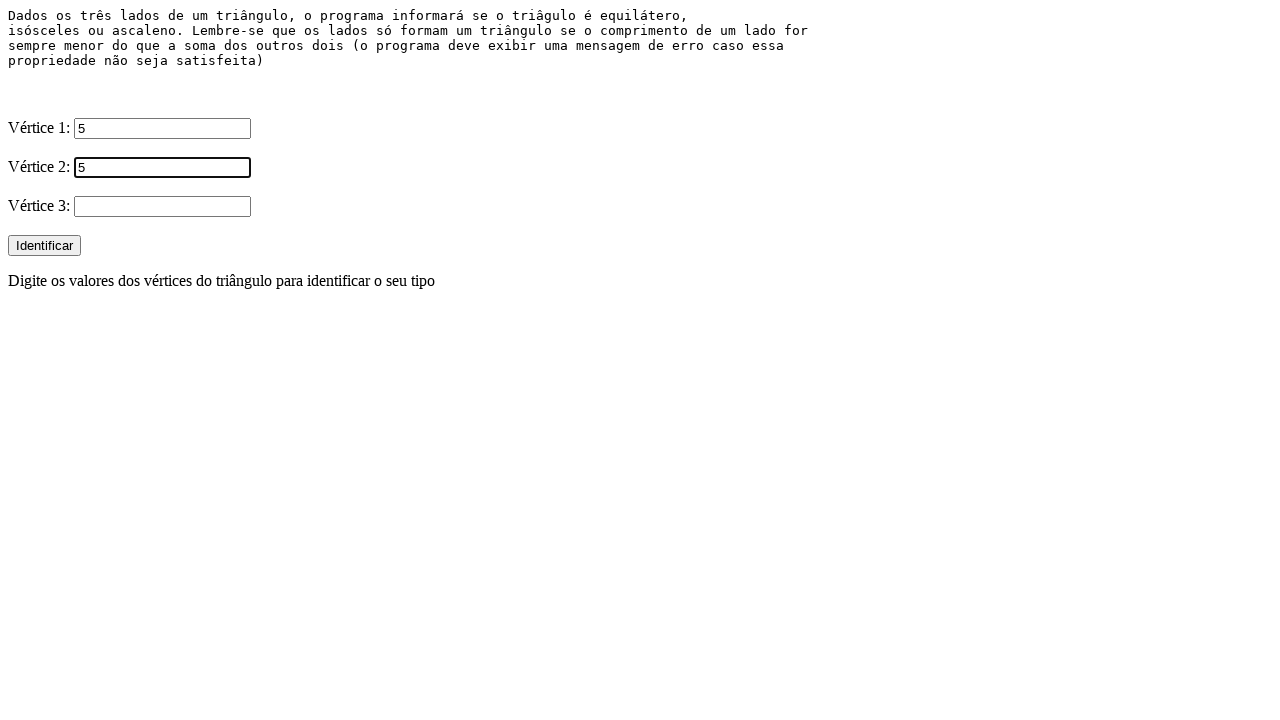

Filled third side (V3) with value 8 on input[name='V3']
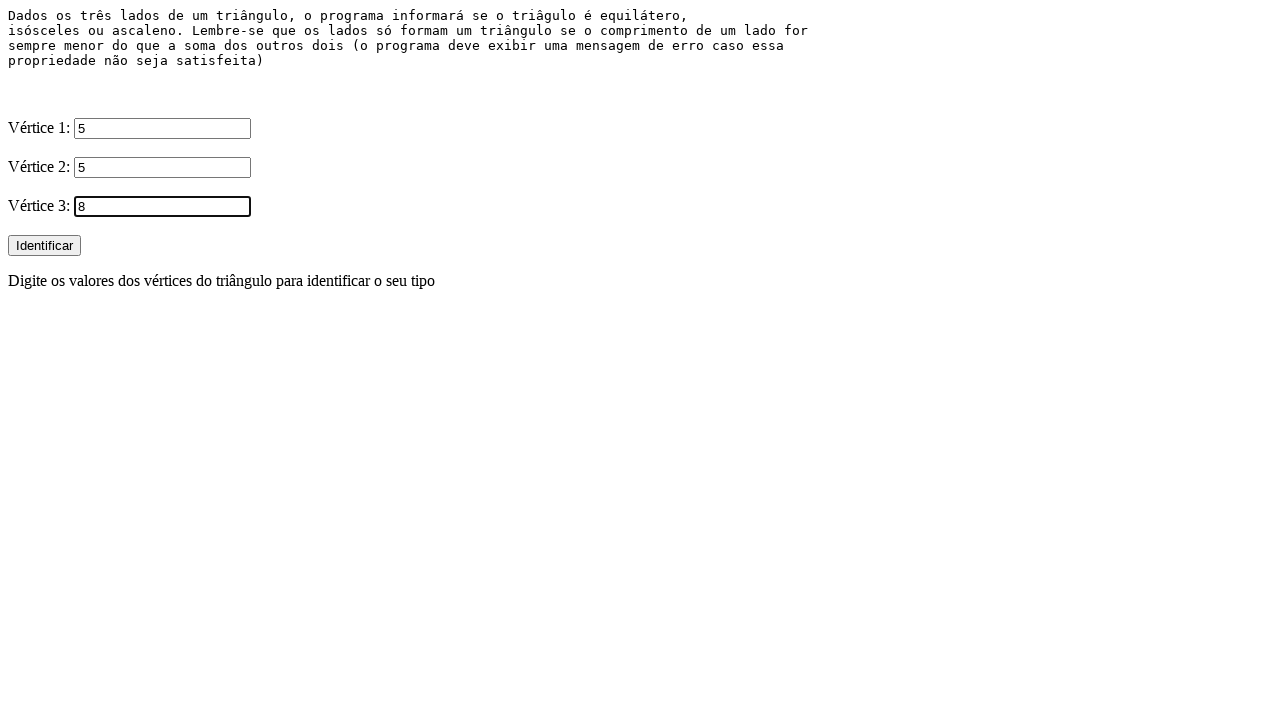

Clicked Identificar button to classify the triangle at (44, 246) on input[value='Identificar']
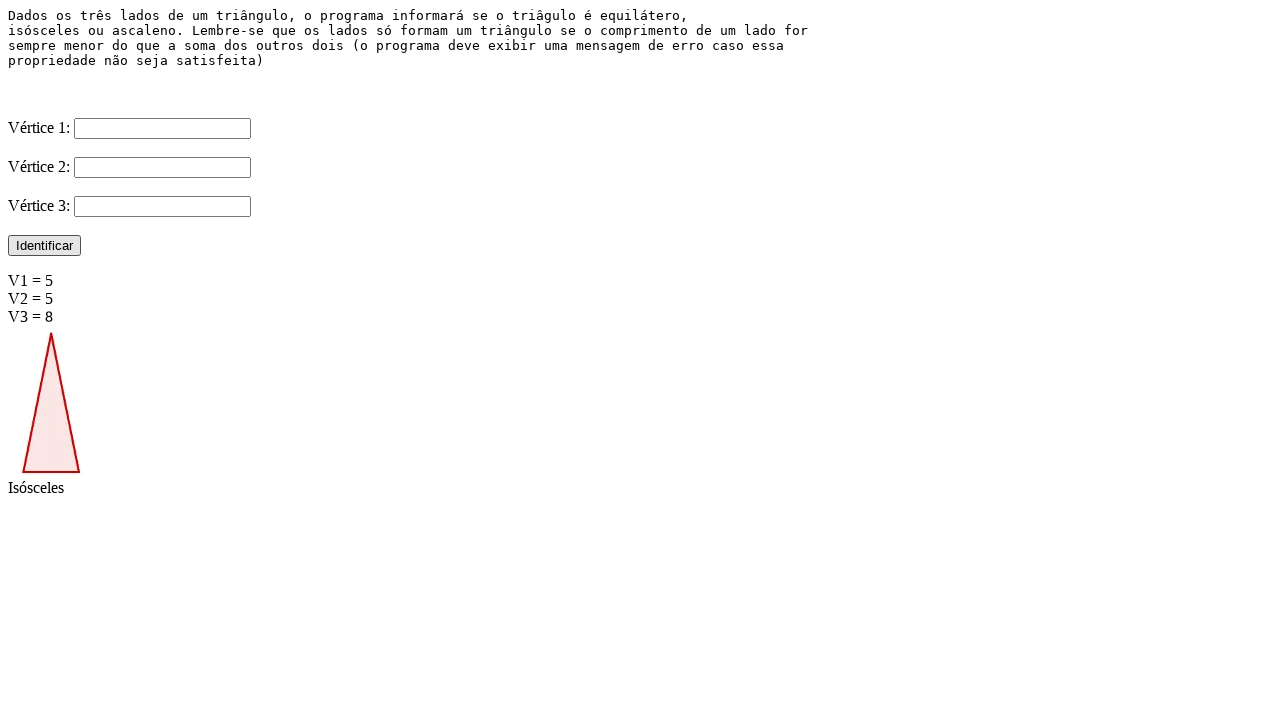

Verified that the result displays 'Isósceles' classification
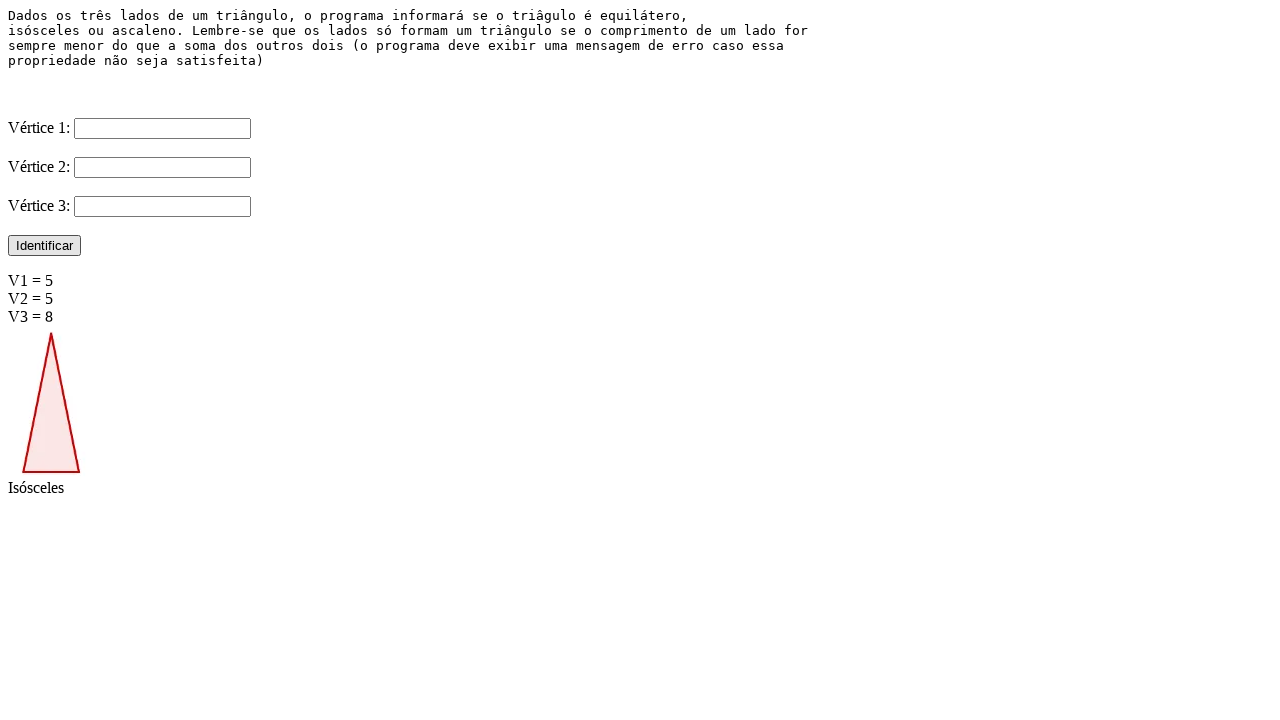

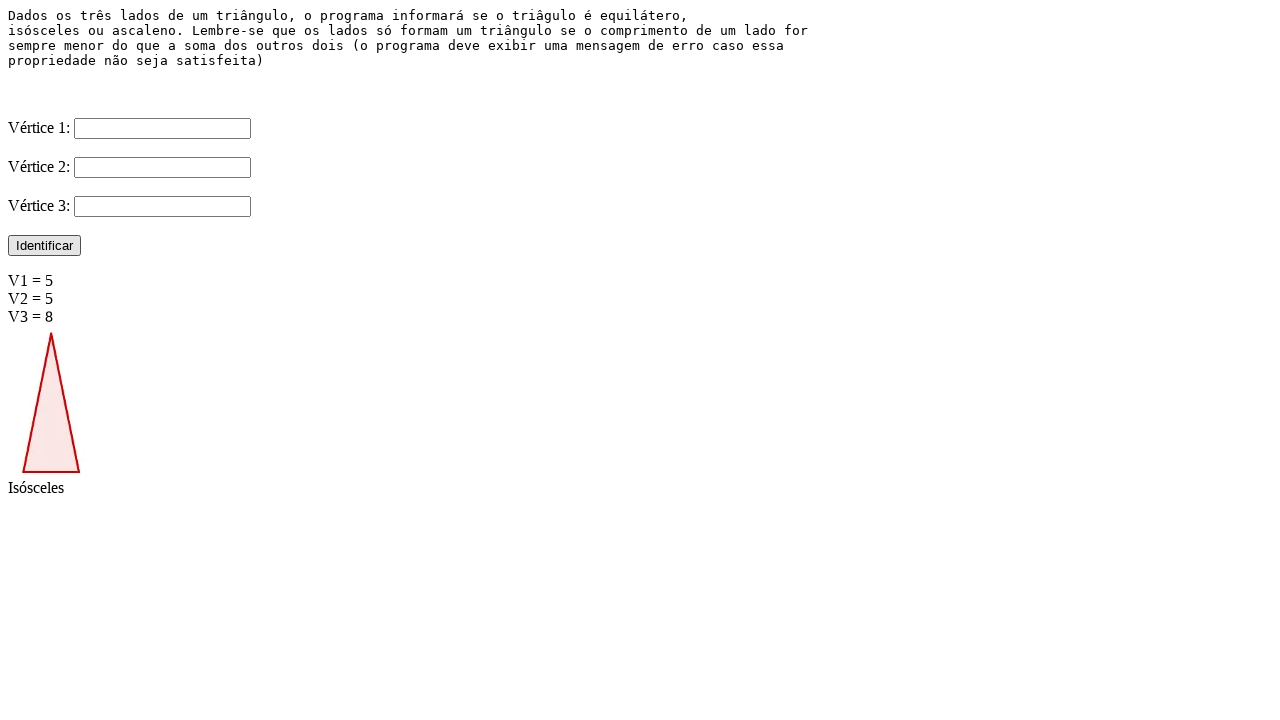